Tests checkbox interactions on a Selenium demo page by clicking the red checkbox and verifying selection states

Starting URL: https://selenium08.blogspot.com/2019/07/check-box-and-radio-buttons.html

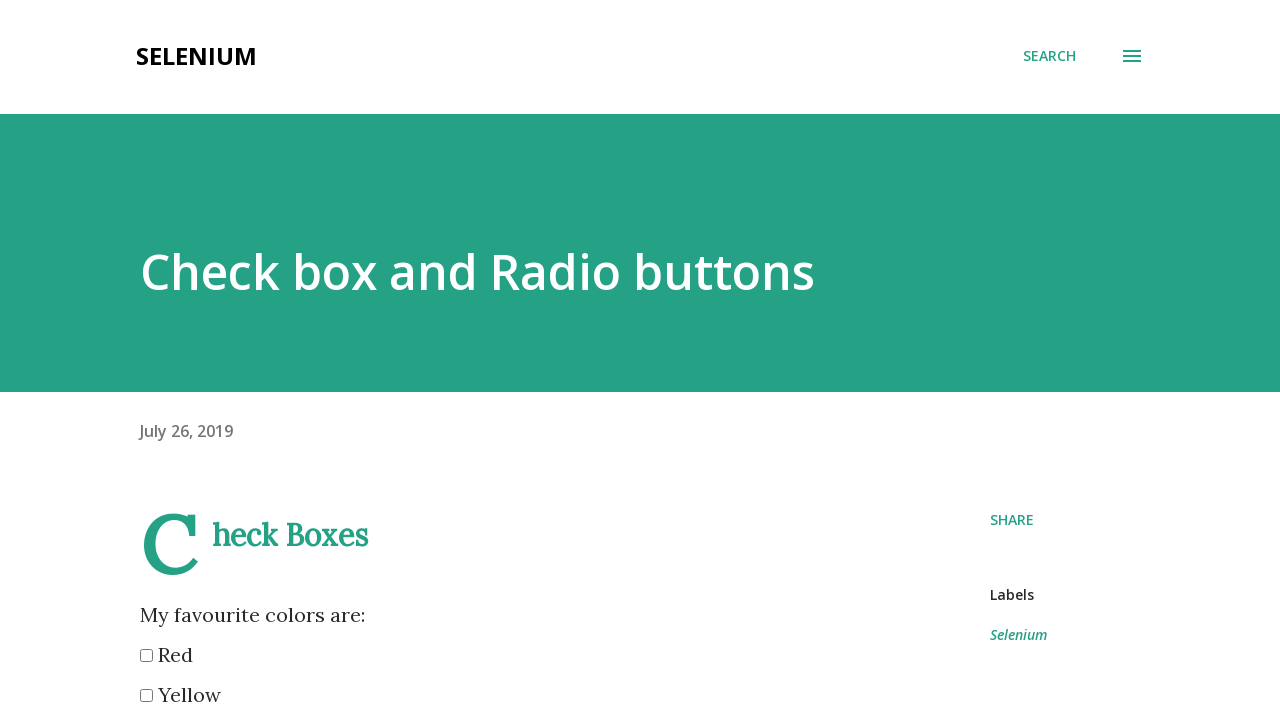

Scrolled down 200 pixels to make checkboxes visible
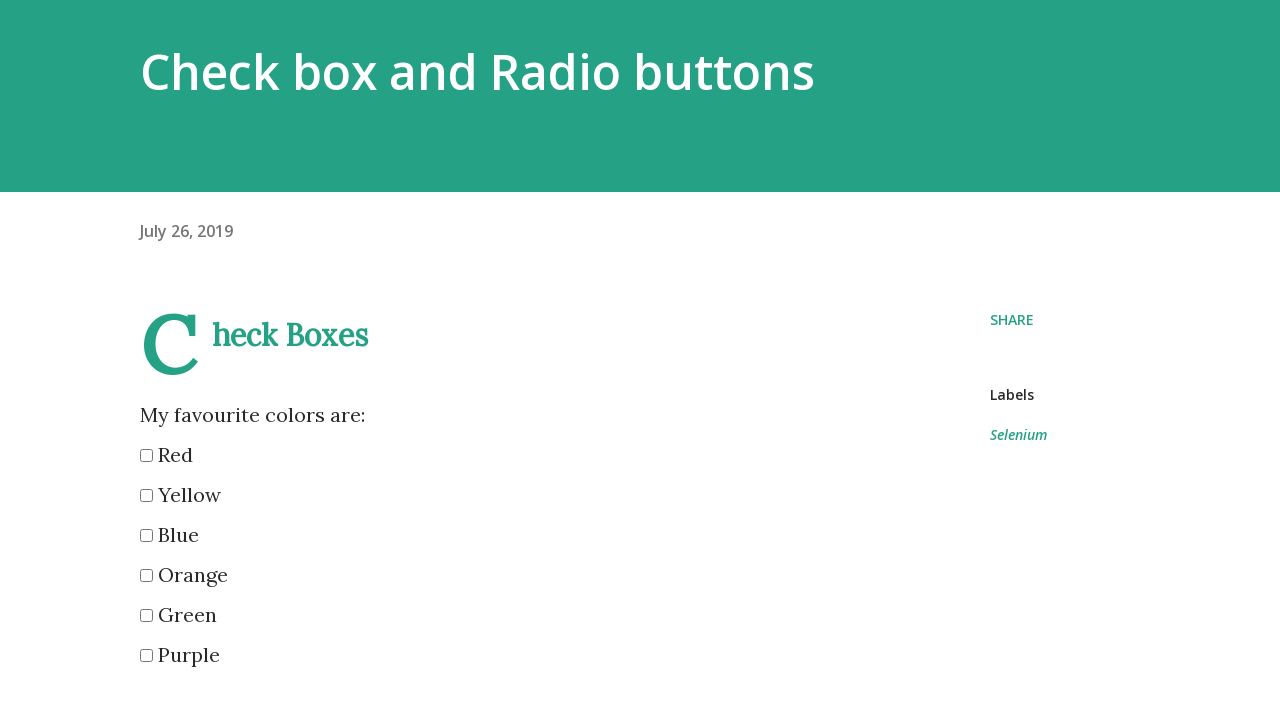

Clicked the red checkbox at (146, 456) on input[value='red']
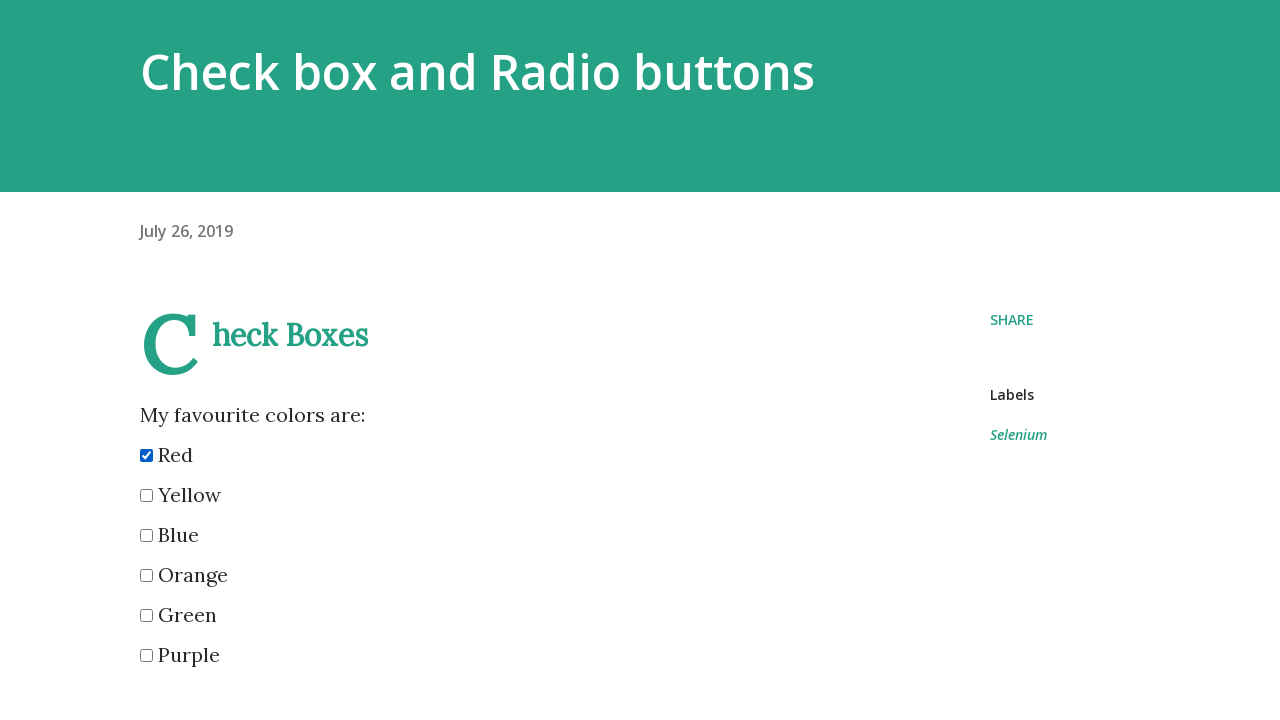

Verified red checkbox selection state
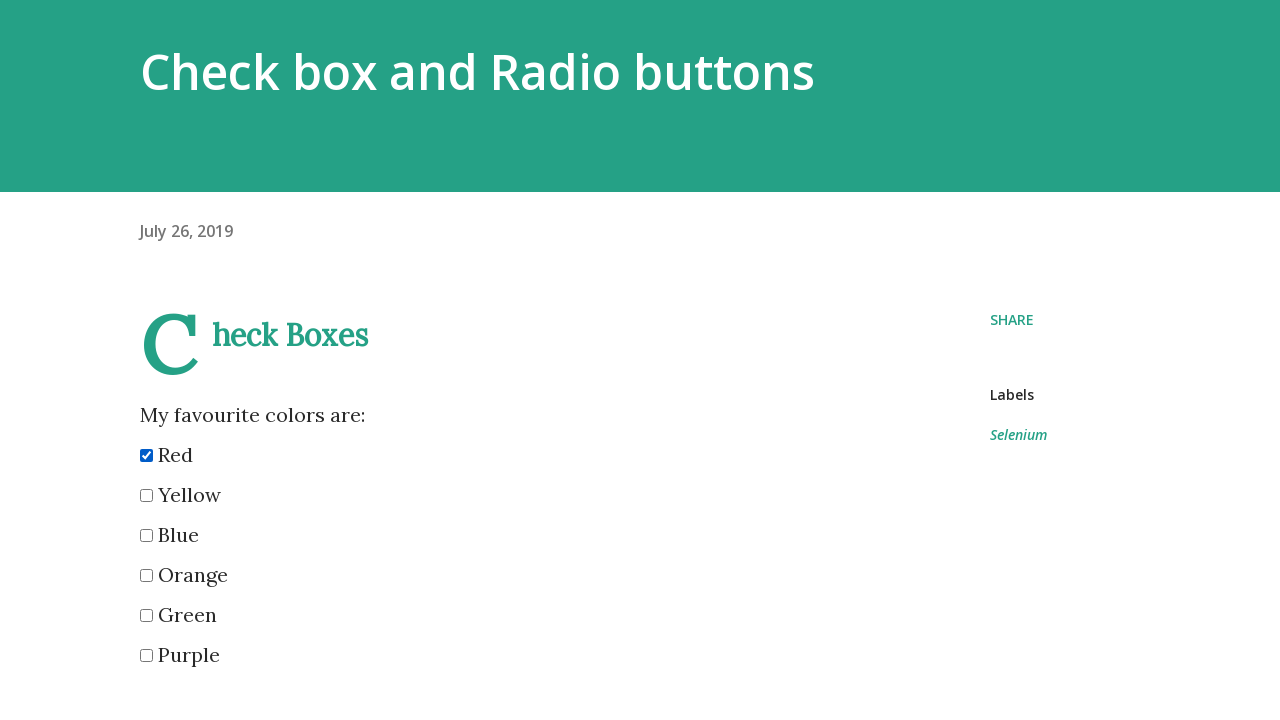

Verified yellow checkbox selection state
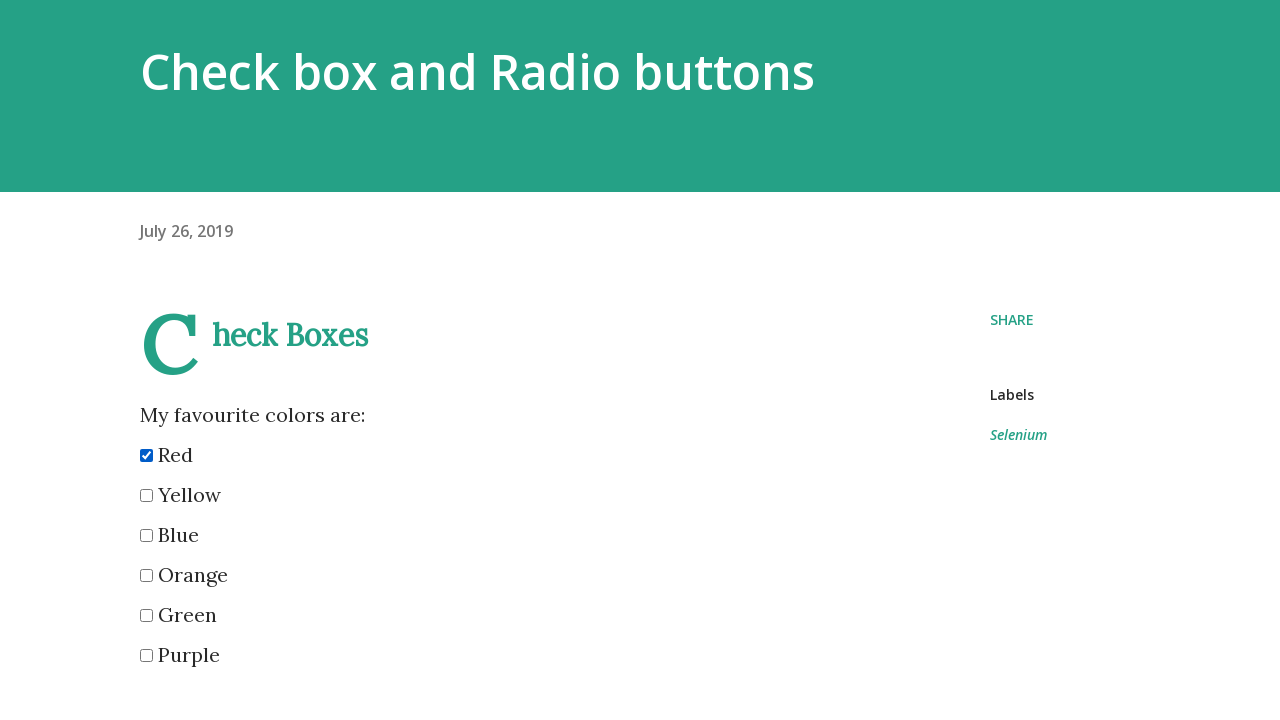

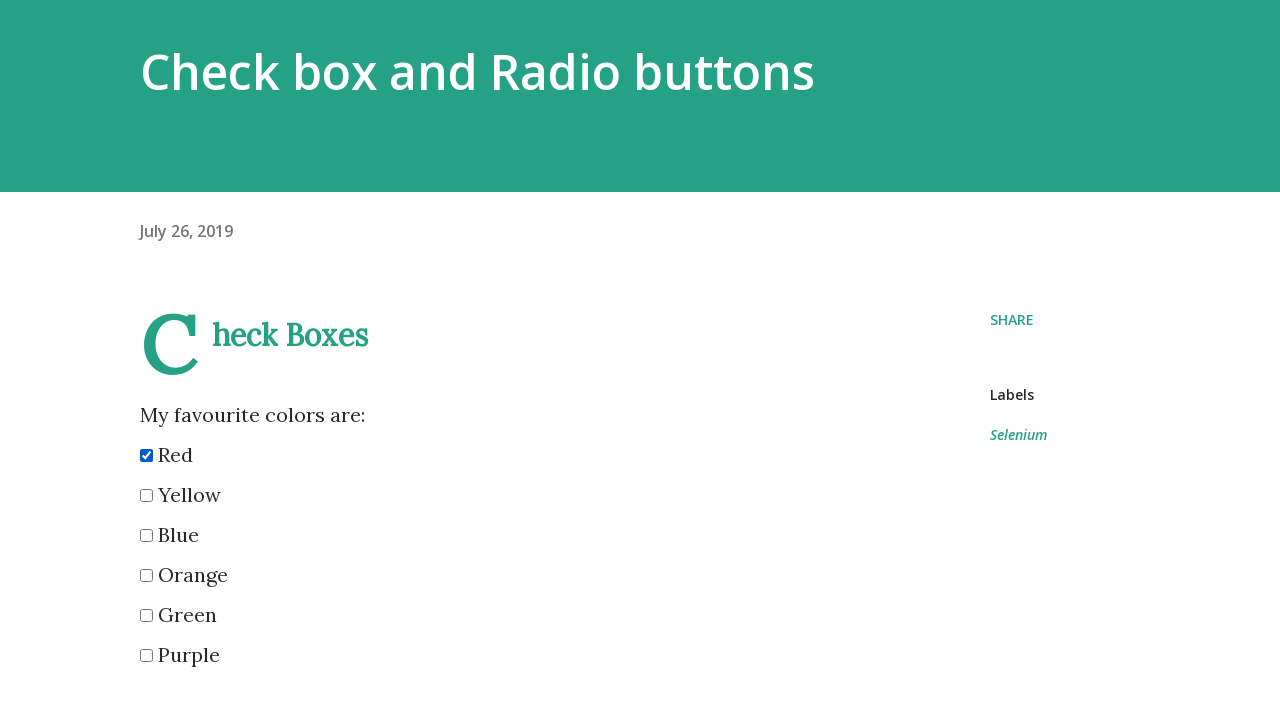